Tests filling a text input field with a sample text string.

Starting URL: https://thefreerangetester.github.io/sandbox-automation-testing/

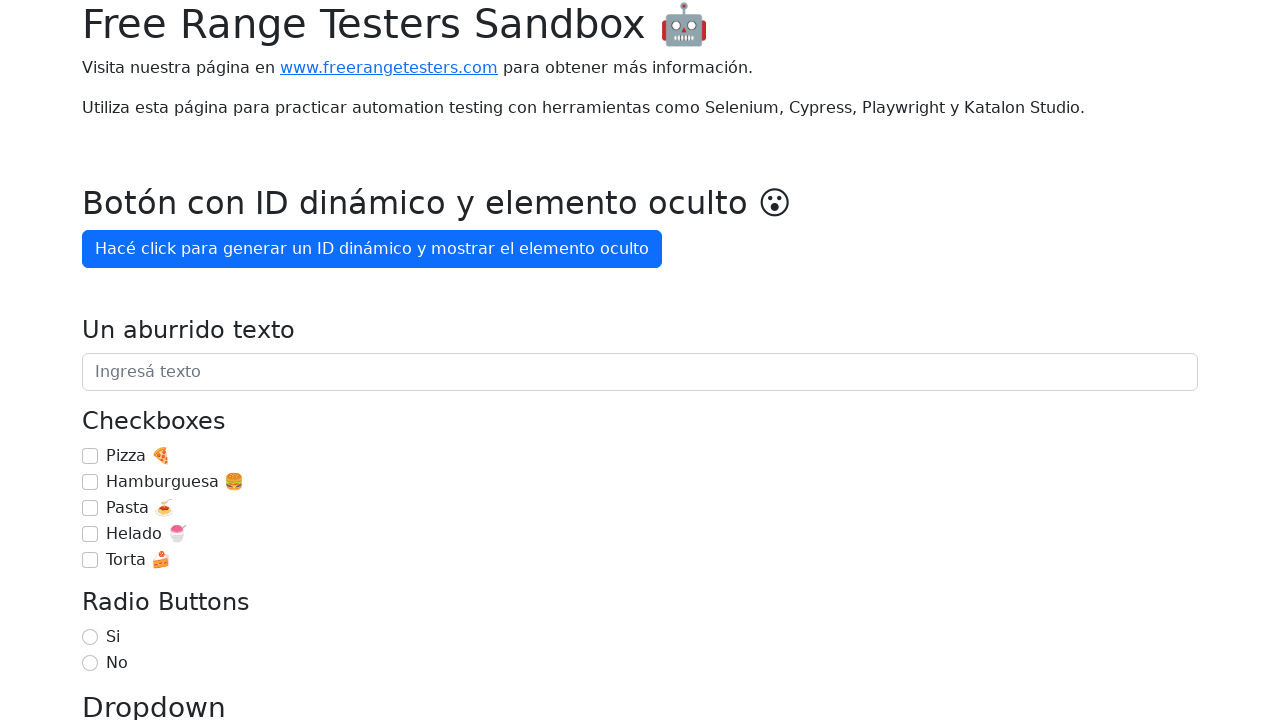

Filled text input field with 'Estoy aprendiendo Playwright 🚀' on internal:attr=[placeholder="Ingresá texto"i]
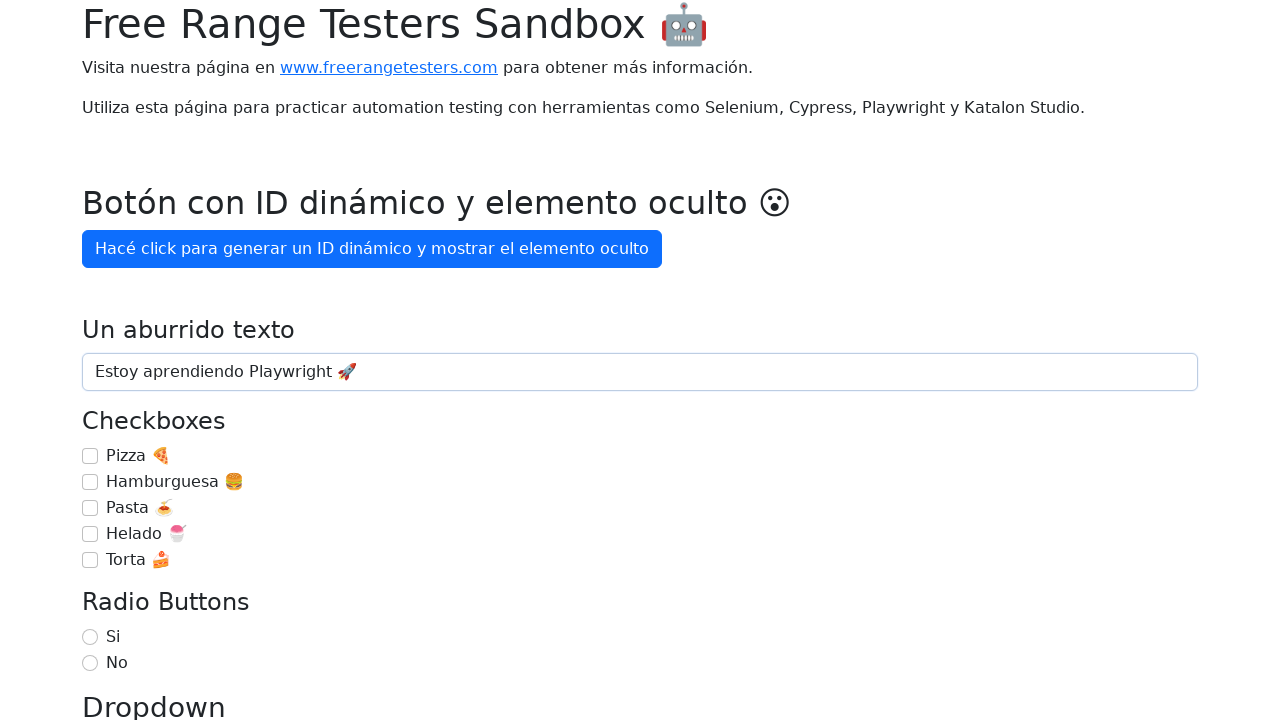

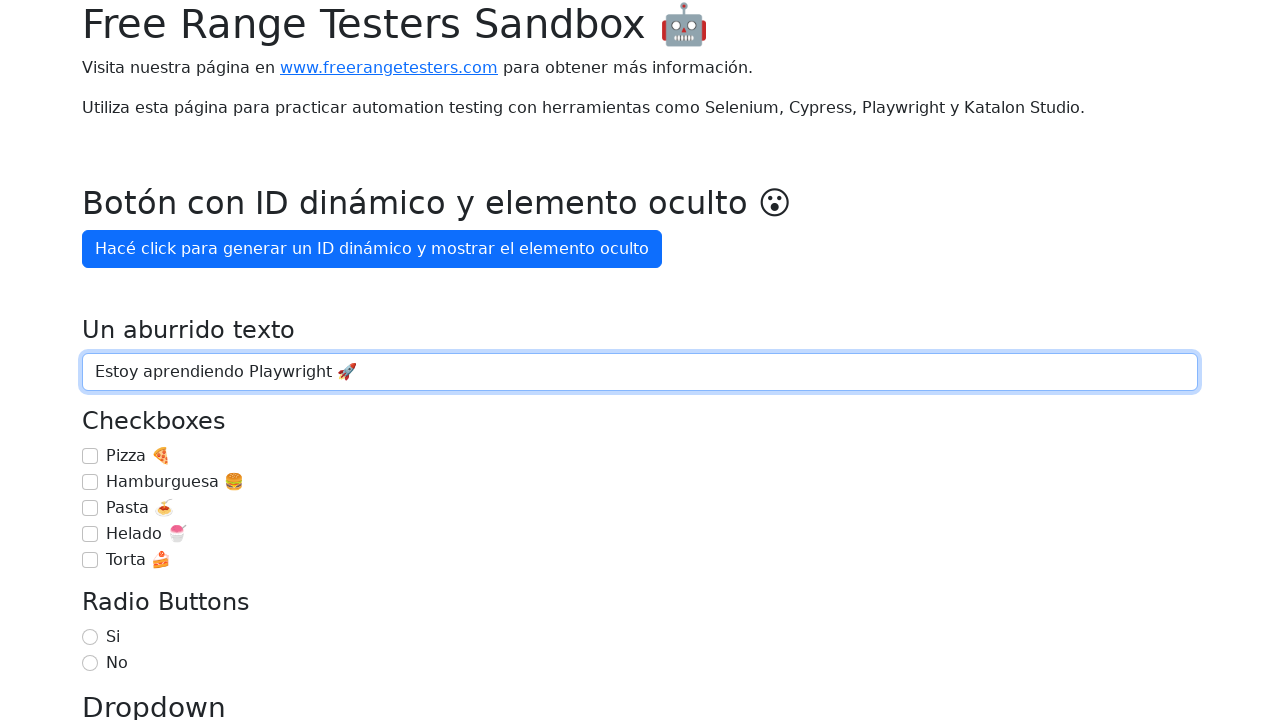